Tests JavaScript prompt dialog by clicking the prompt button and entering text

Starting URL: https://the-internet.herokuapp.com/javascript_alerts

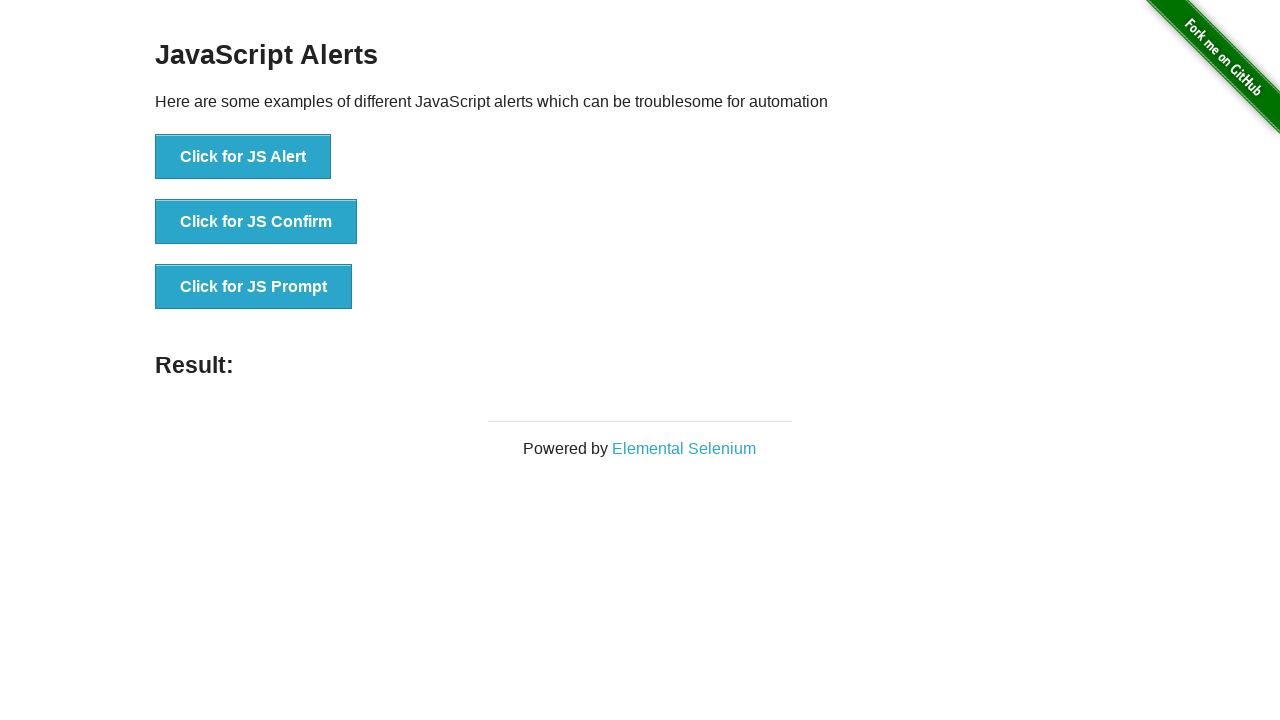

Set up dialog handler to accept prompt with text input
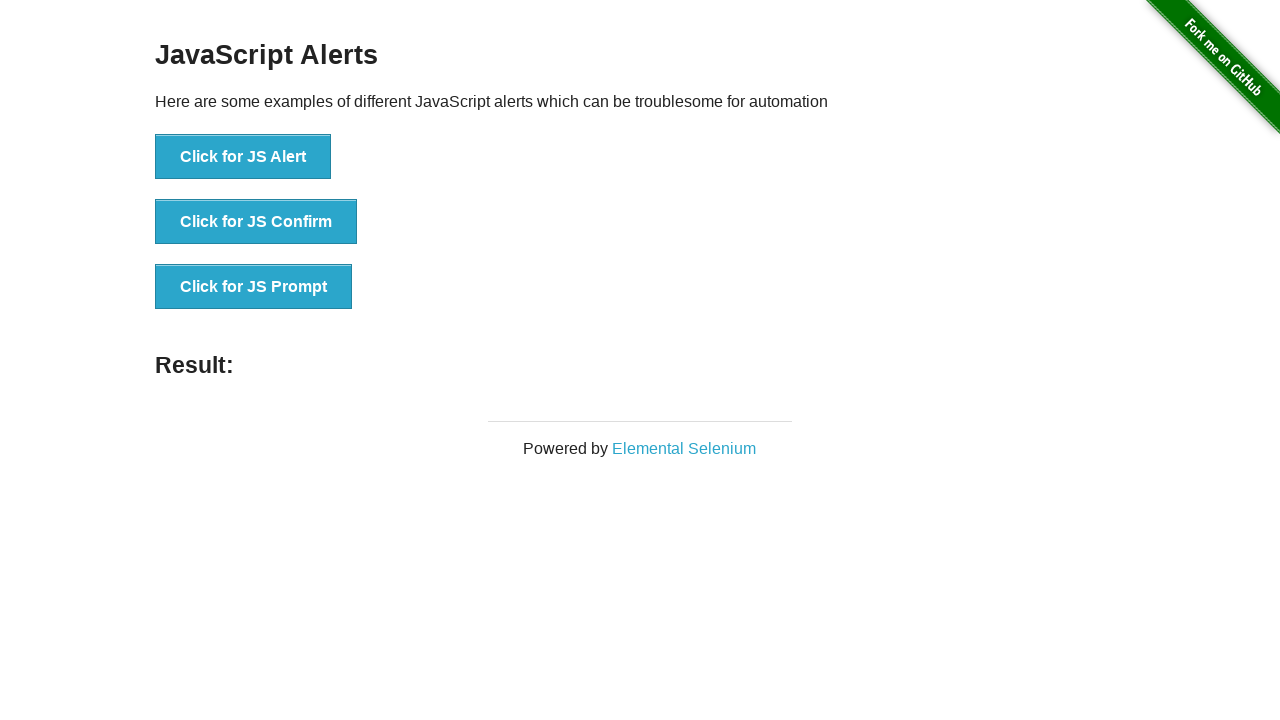

Clicked 'Click for JS Prompt' button at (254, 287) on text=Click for JS Prompt
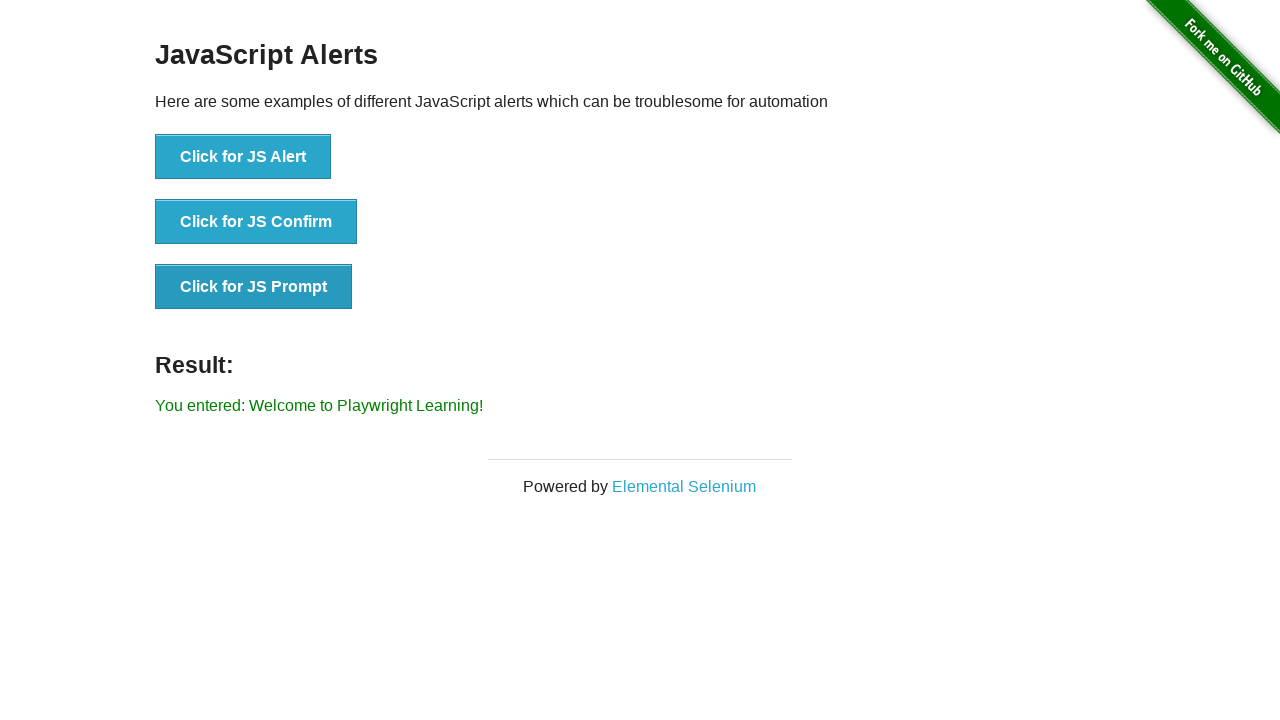

JavaScript prompt result displayed after entering text
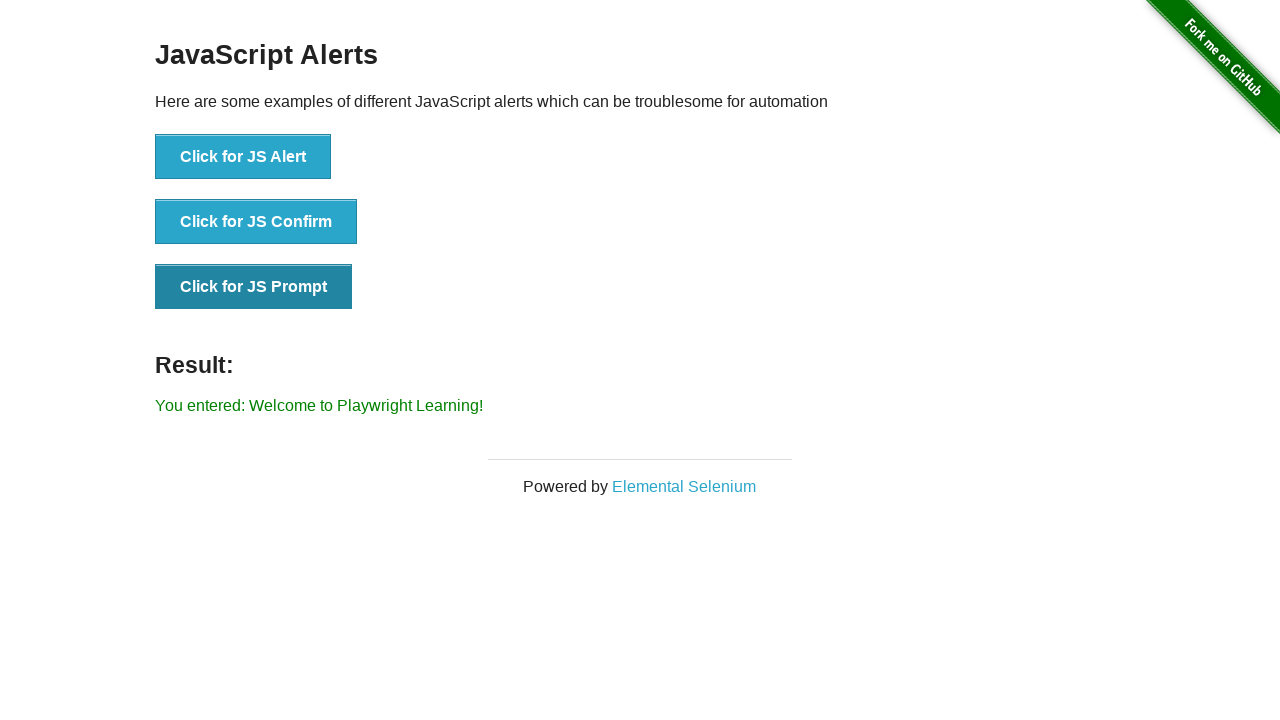

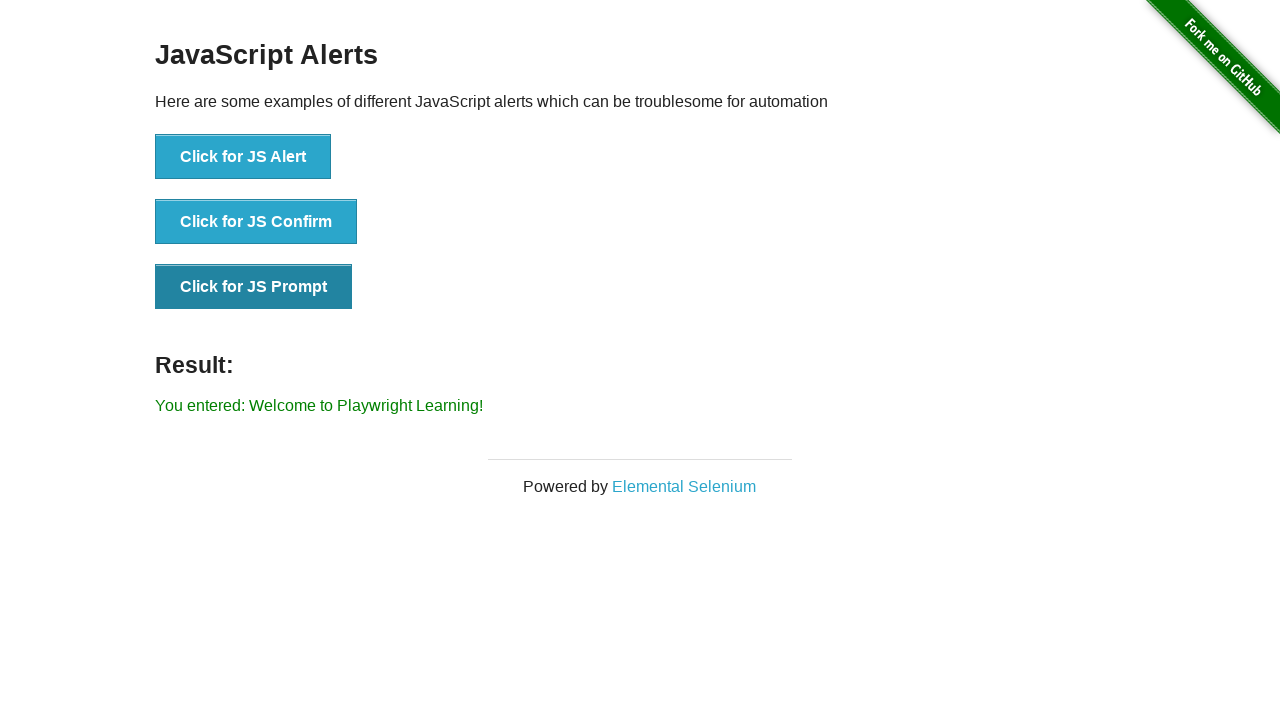